Performs a drag and drop action from box A (draggable) to box B (droppable) on a drag-and-drop demo page.

Starting URL: https://crossbrowsertesting.github.io/drag-and-drop

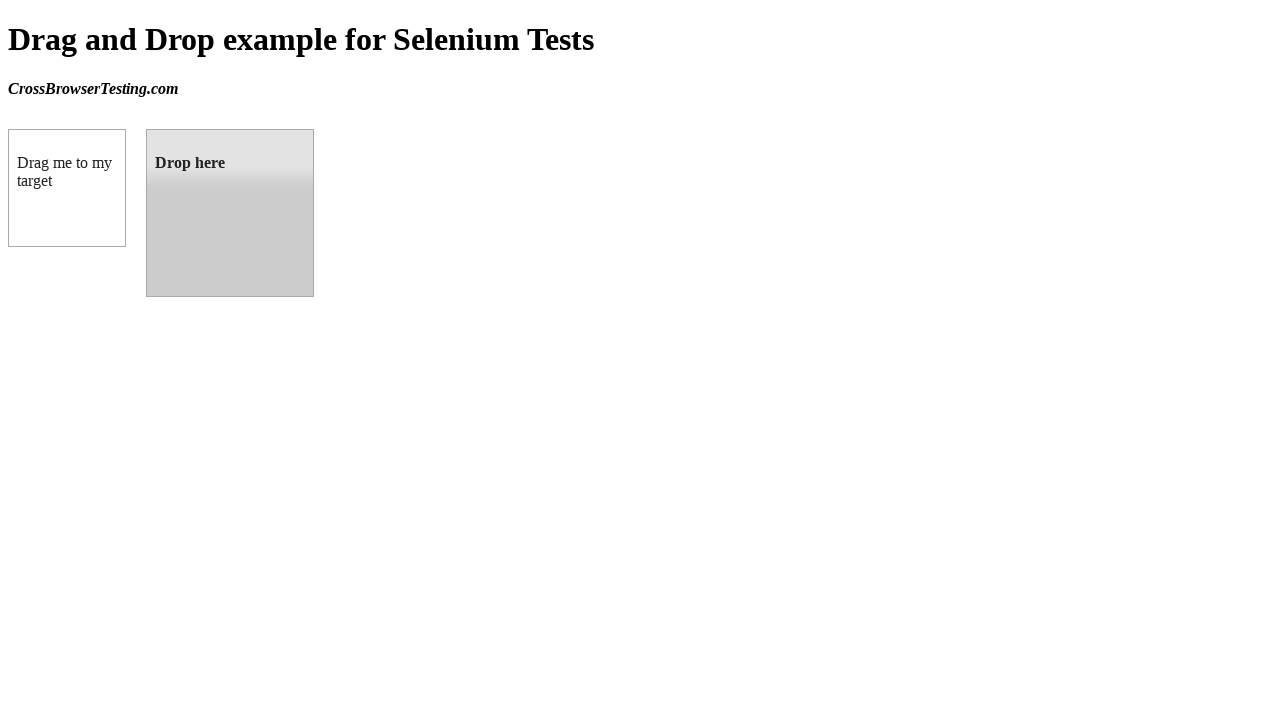

Navigated to drag-and-drop demo page
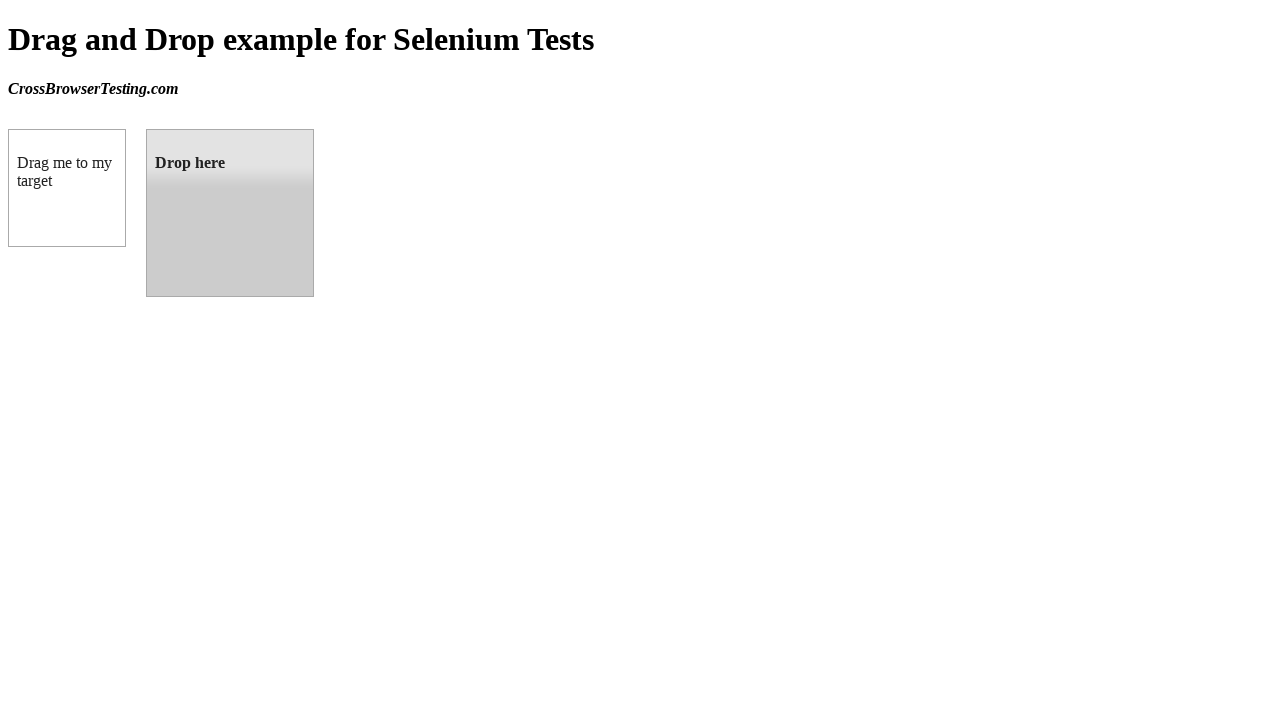

Located draggable box A element
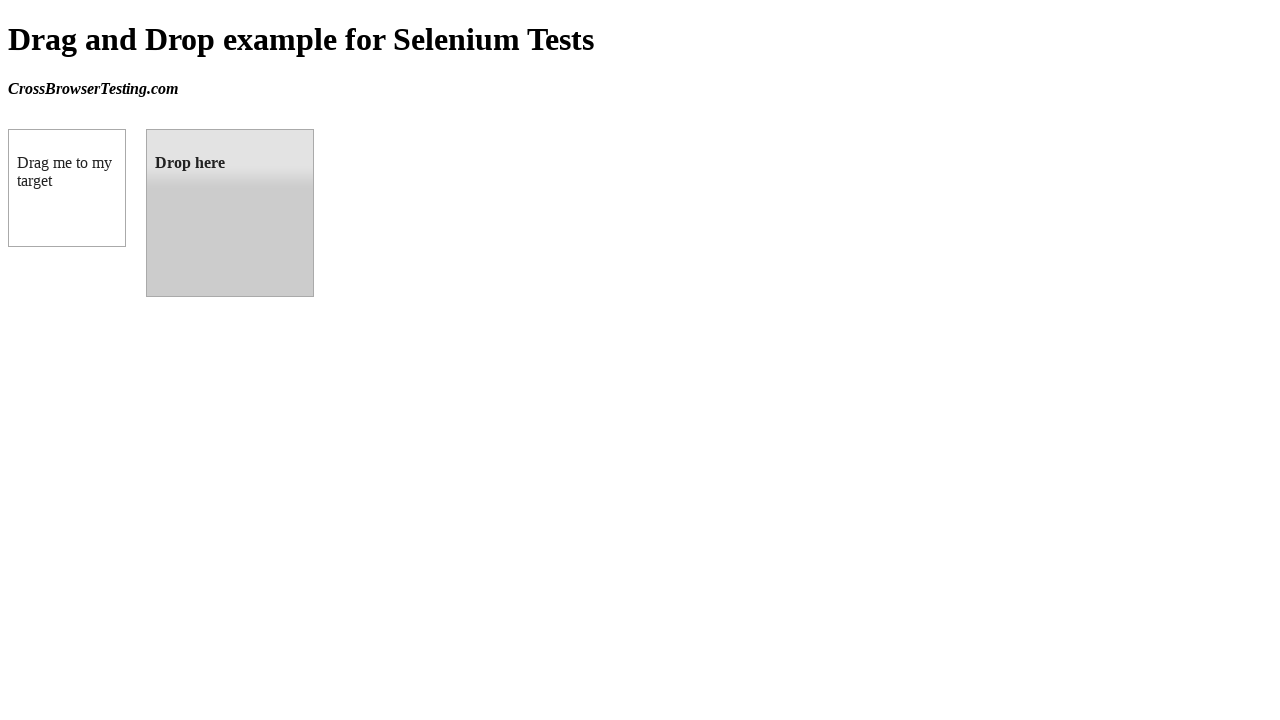

Located droppable box B element
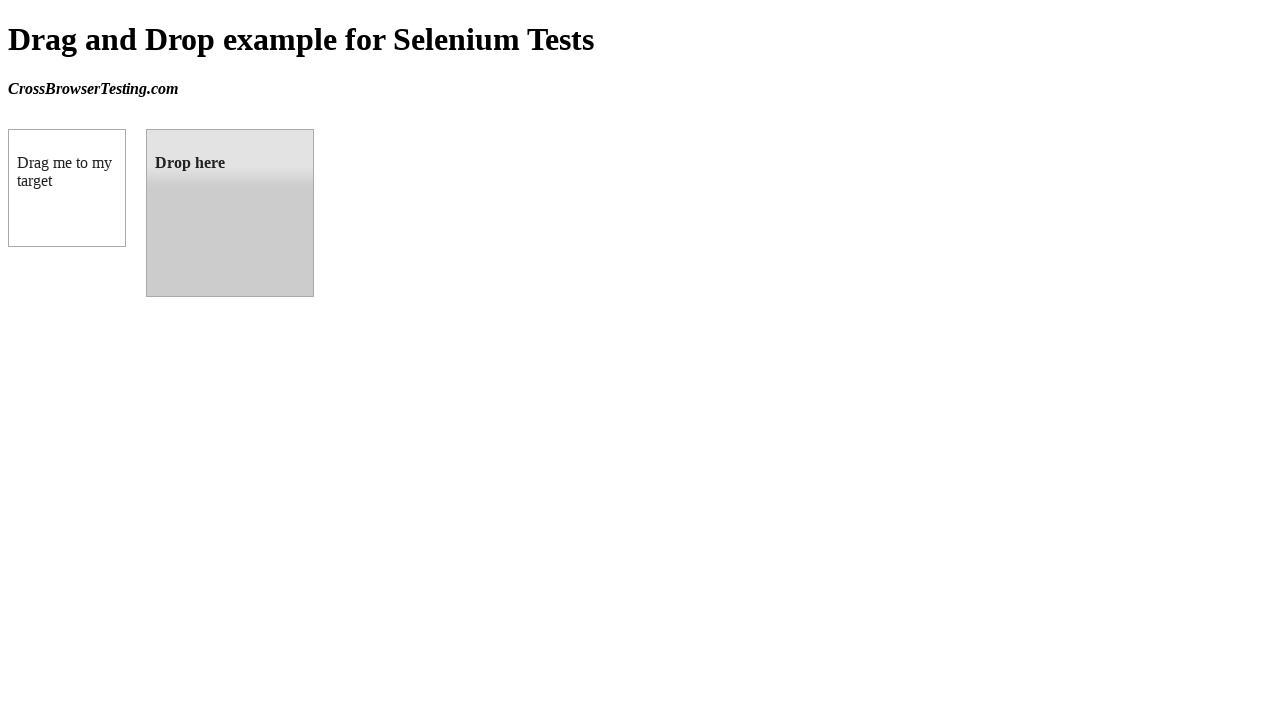

Dragged box A to box B and dropped it at (230, 213)
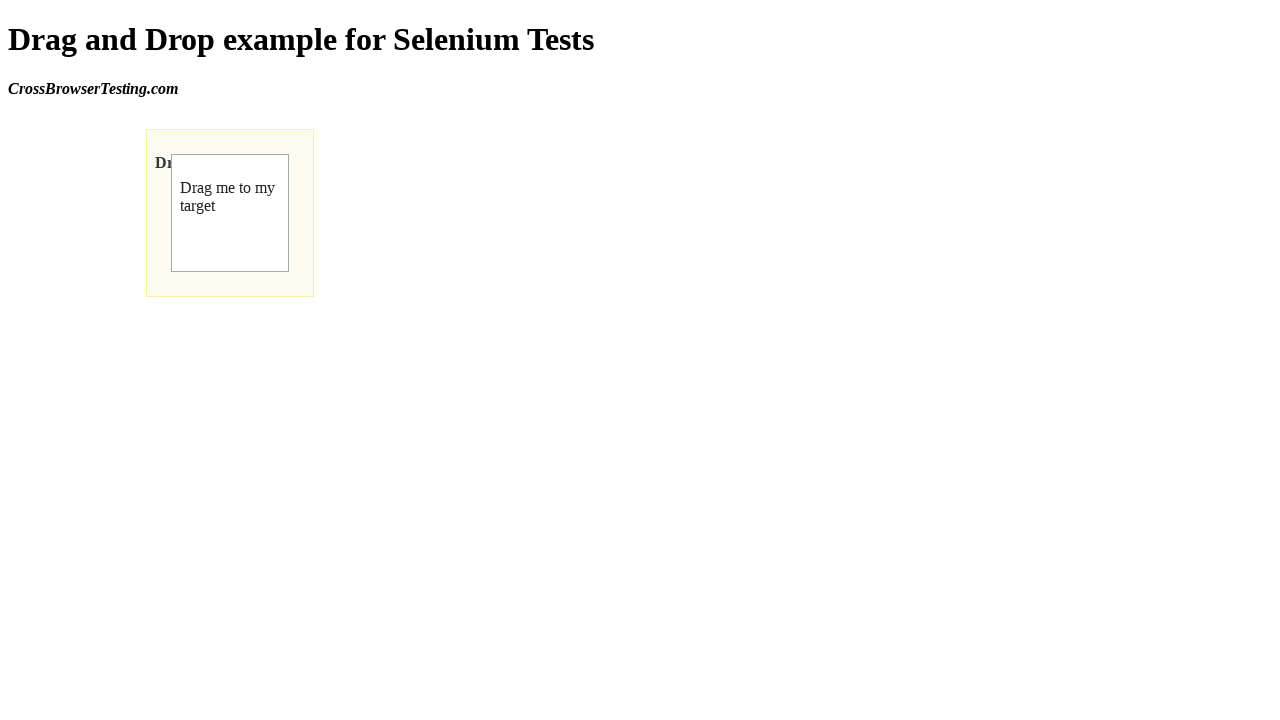

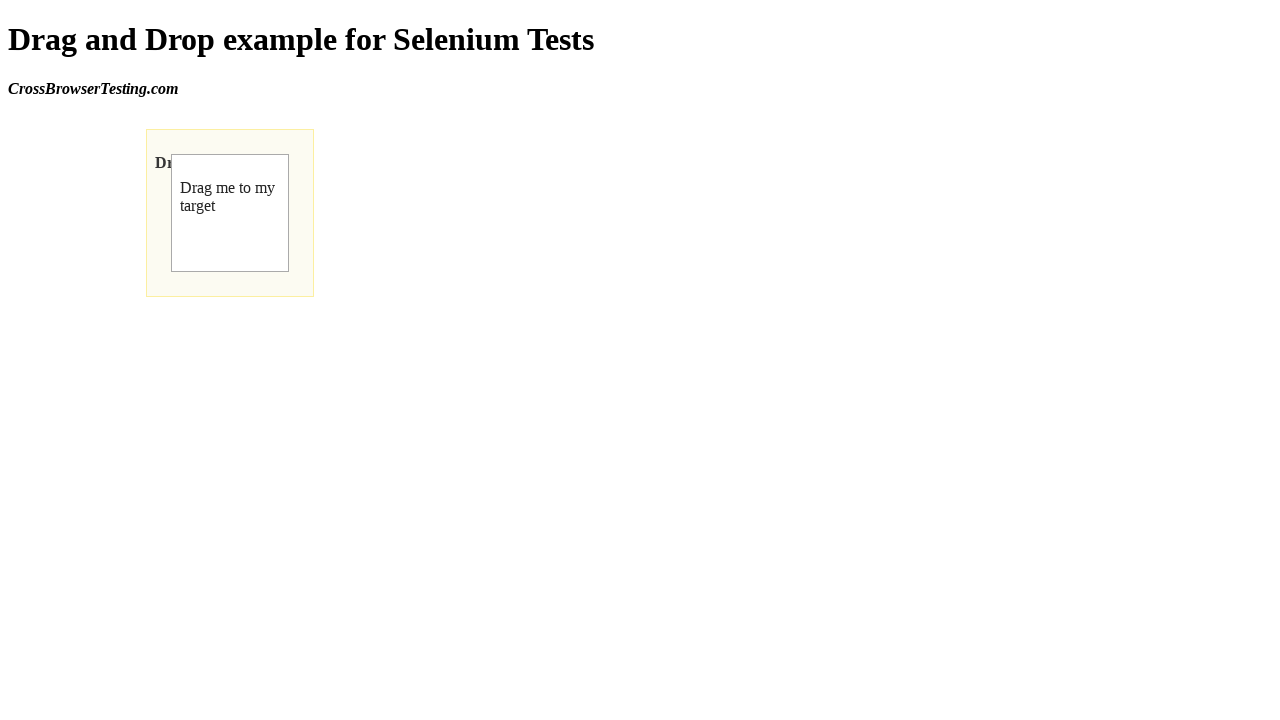